Tests that the currently applied filter link is highlighted with selected class

Starting URL: https://demo.playwright.dev/todomvc

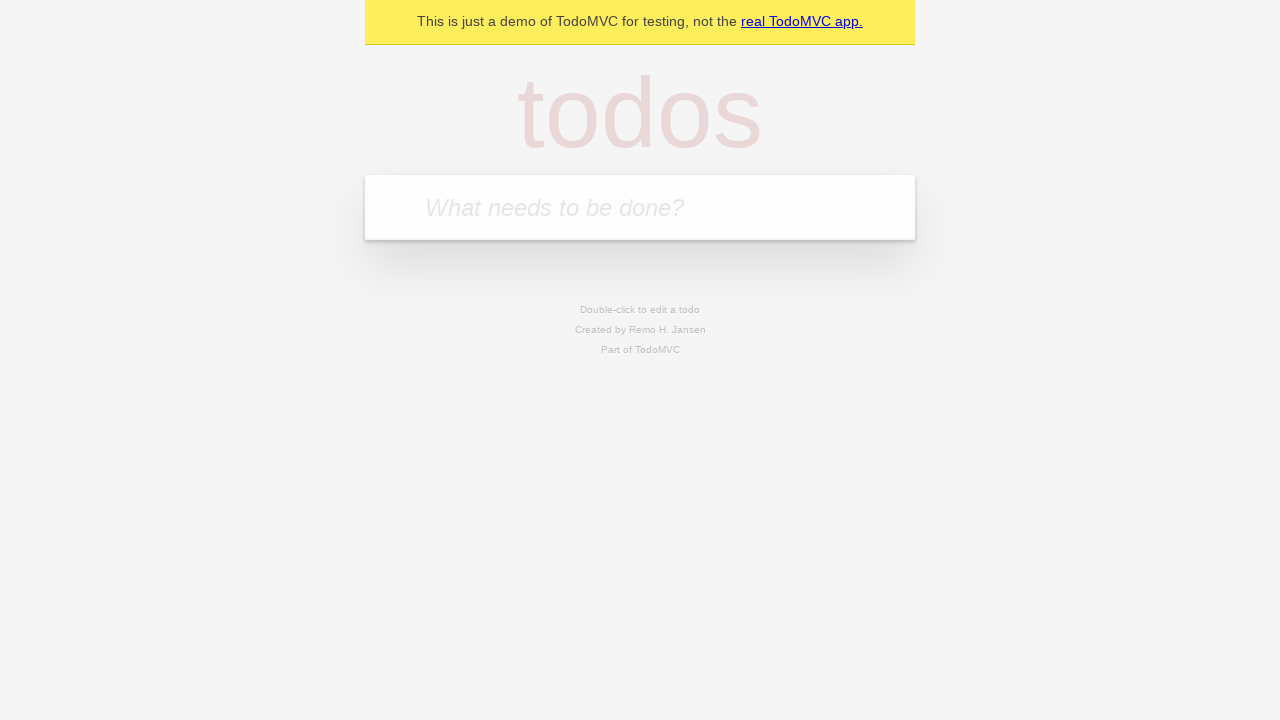

Filled input field with 'buy some cheese' on internal:attr=[placeholder="What needs to be done?"i]
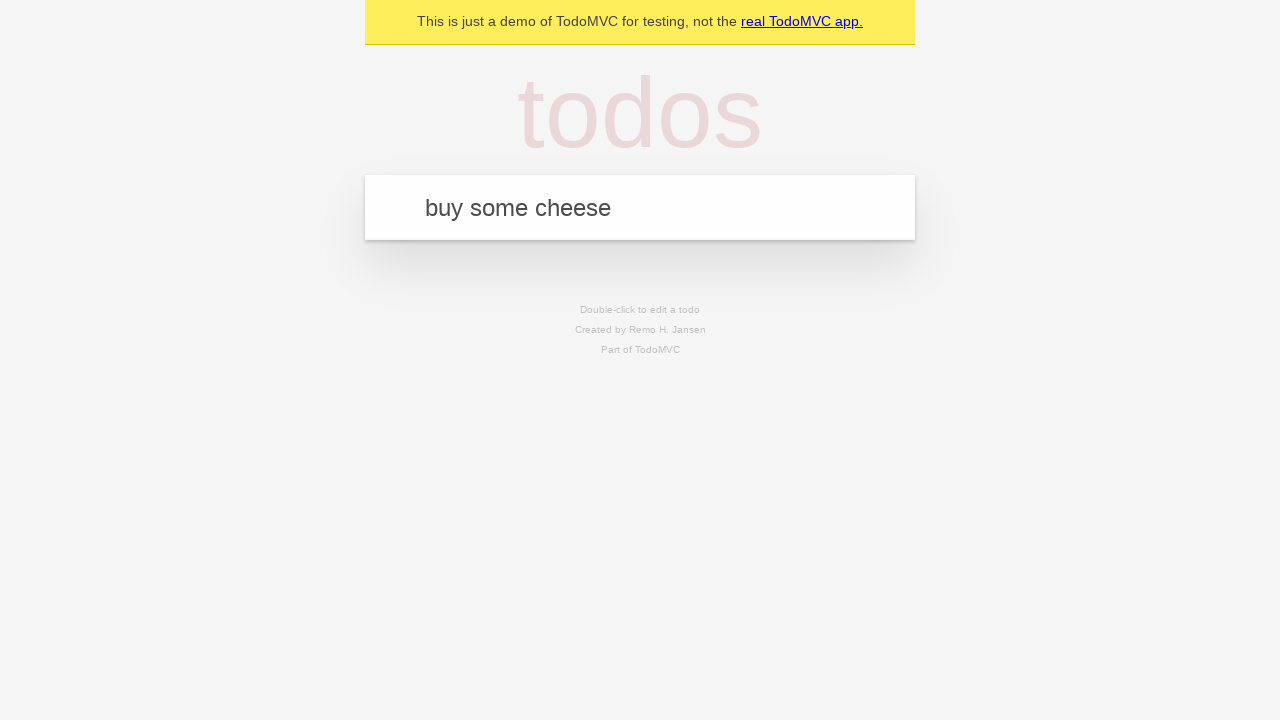

Pressed Enter to create first todo on internal:attr=[placeholder="What needs to be done?"i]
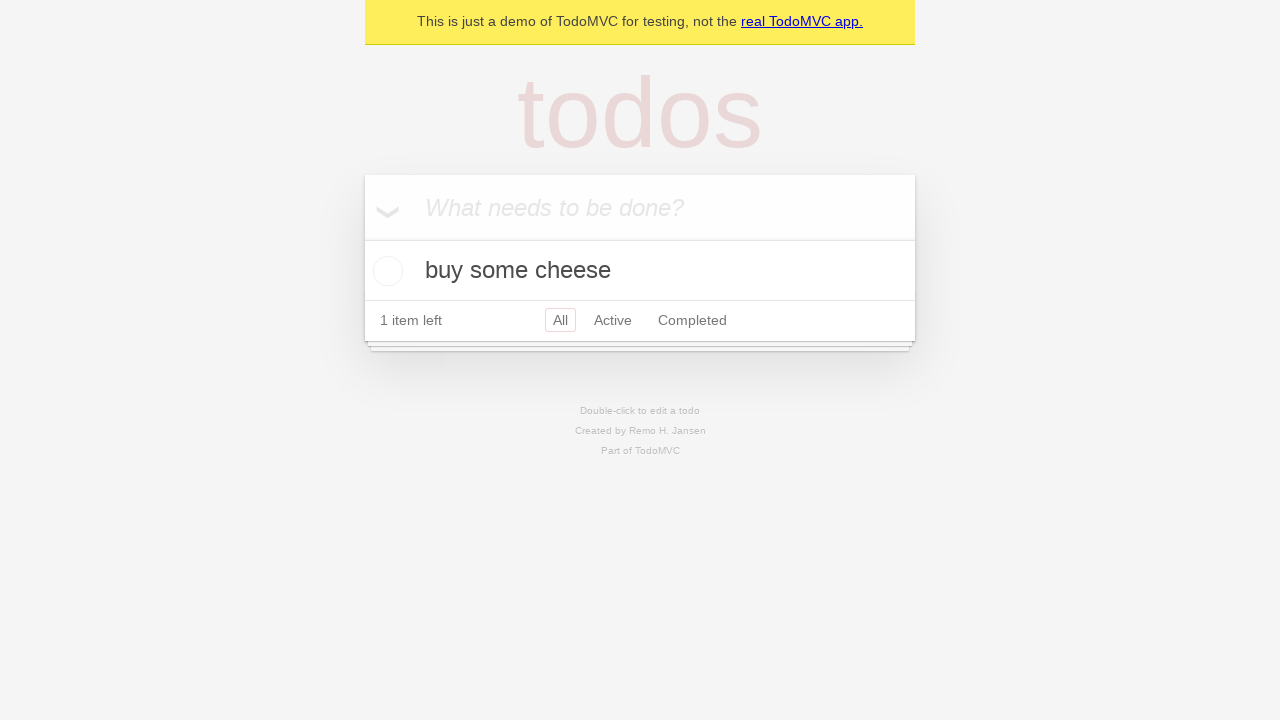

Filled input field with 'feed the cat' on internal:attr=[placeholder="What needs to be done?"i]
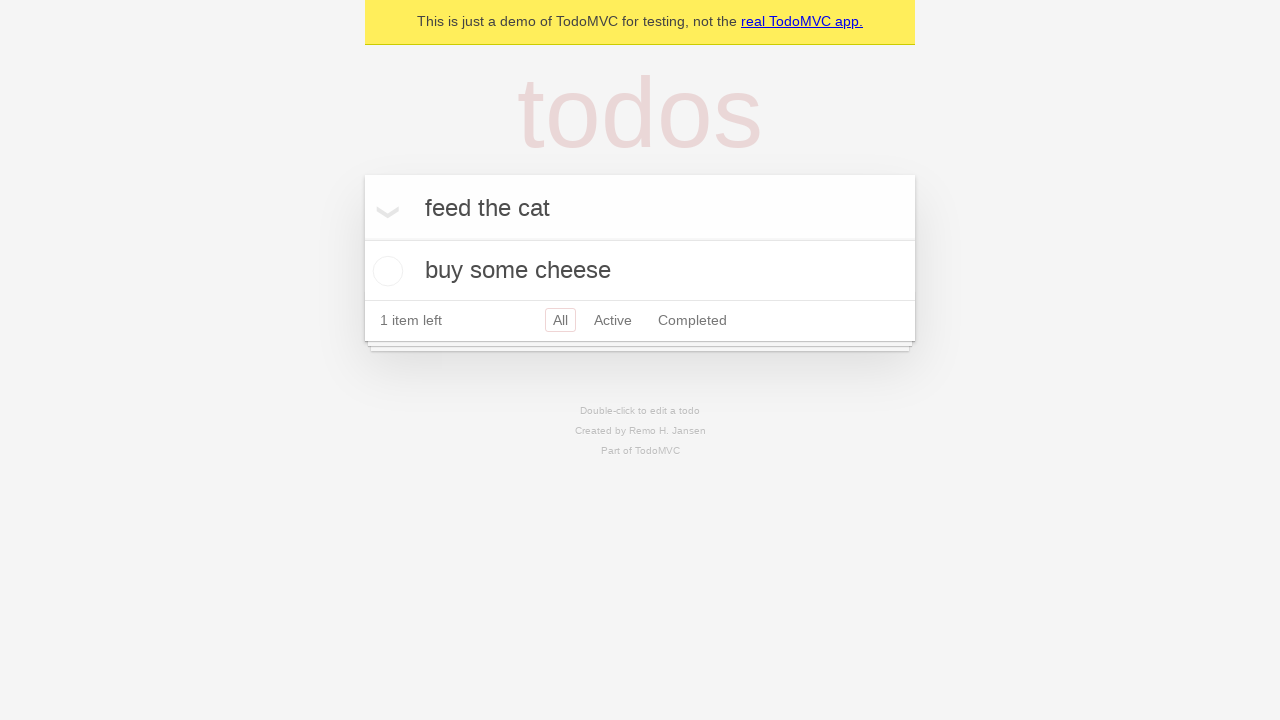

Pressed Enter to create second todo on internal:attr=[placeholder="What needs to be done?"i]
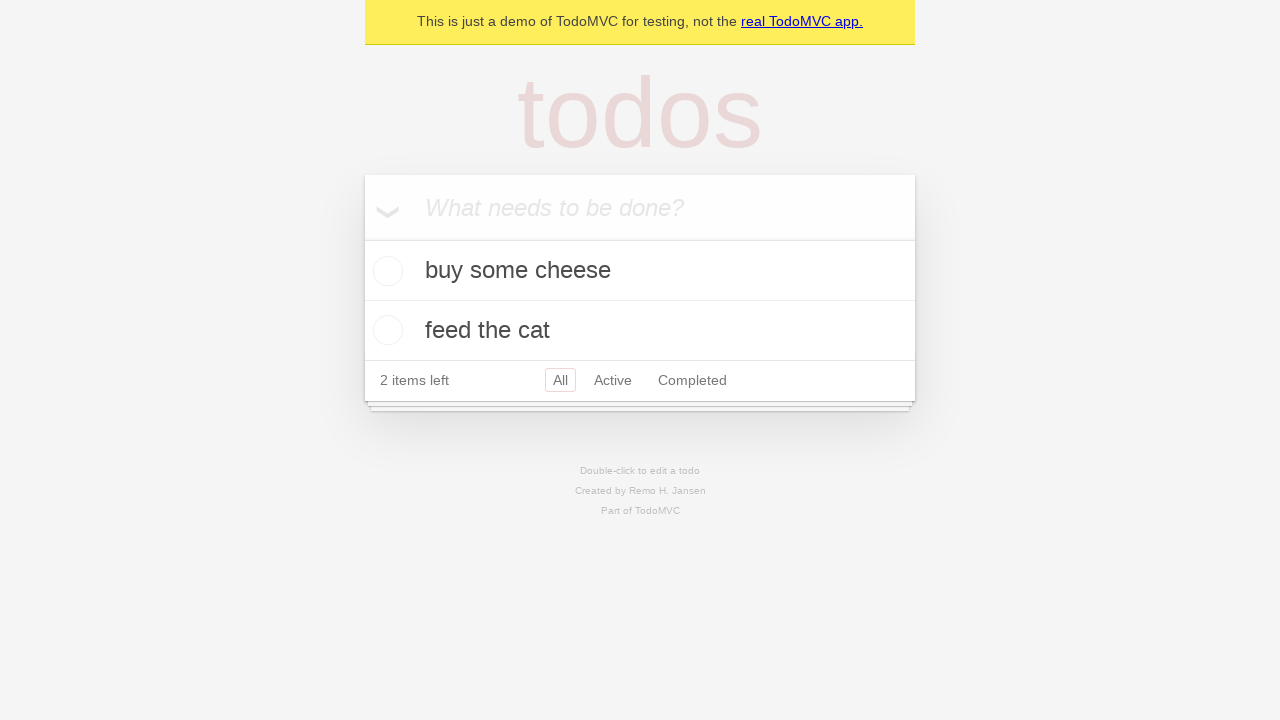

Filled input field with 'book a doctors appointment' on internal:attr=[placeholder="What needs to be done?"i]
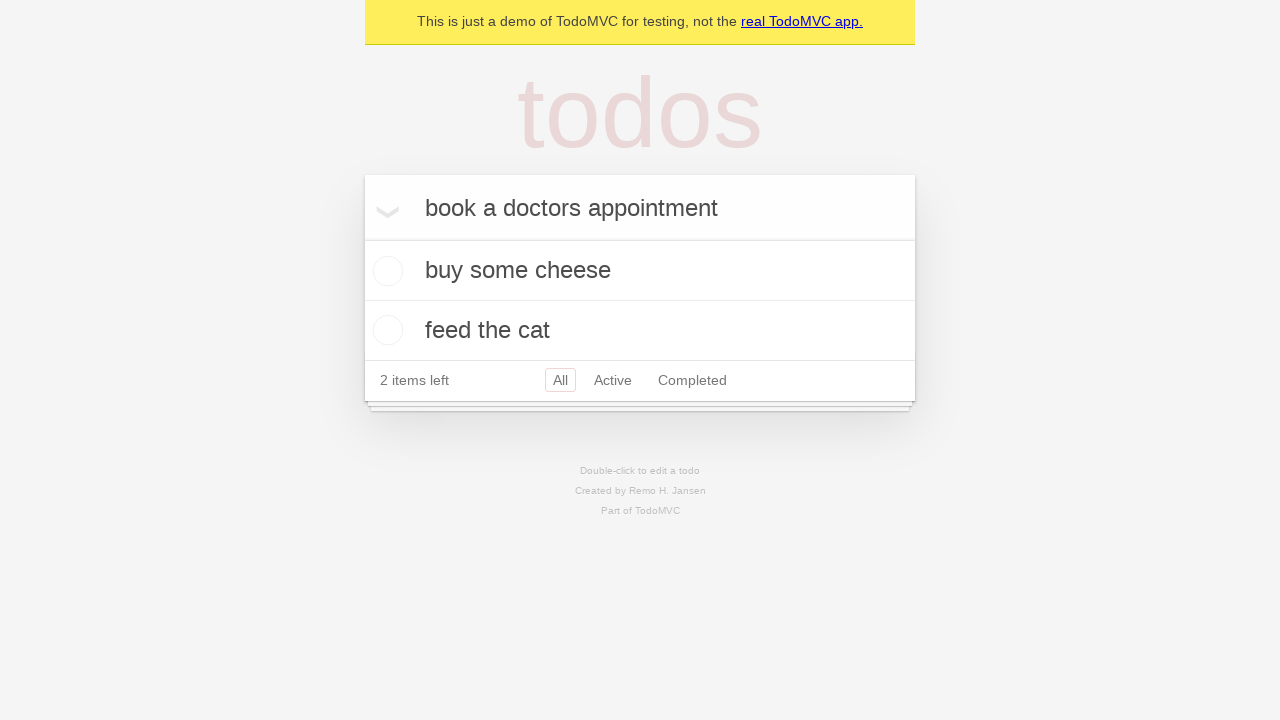

Pressed Enter to create third todo on internal:attr=[placeholder="What needs to be done?"i]
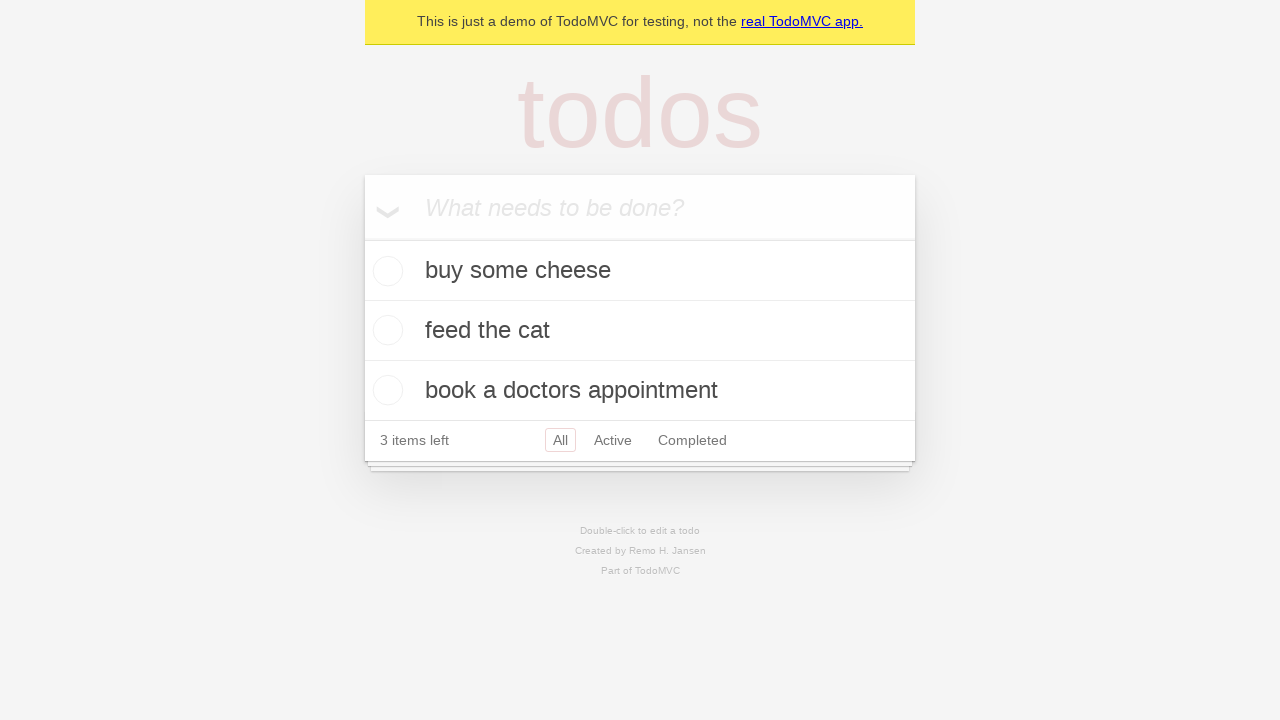

Clicked Active filter link at (613, 440) on internal:role=link[name="Active"i]
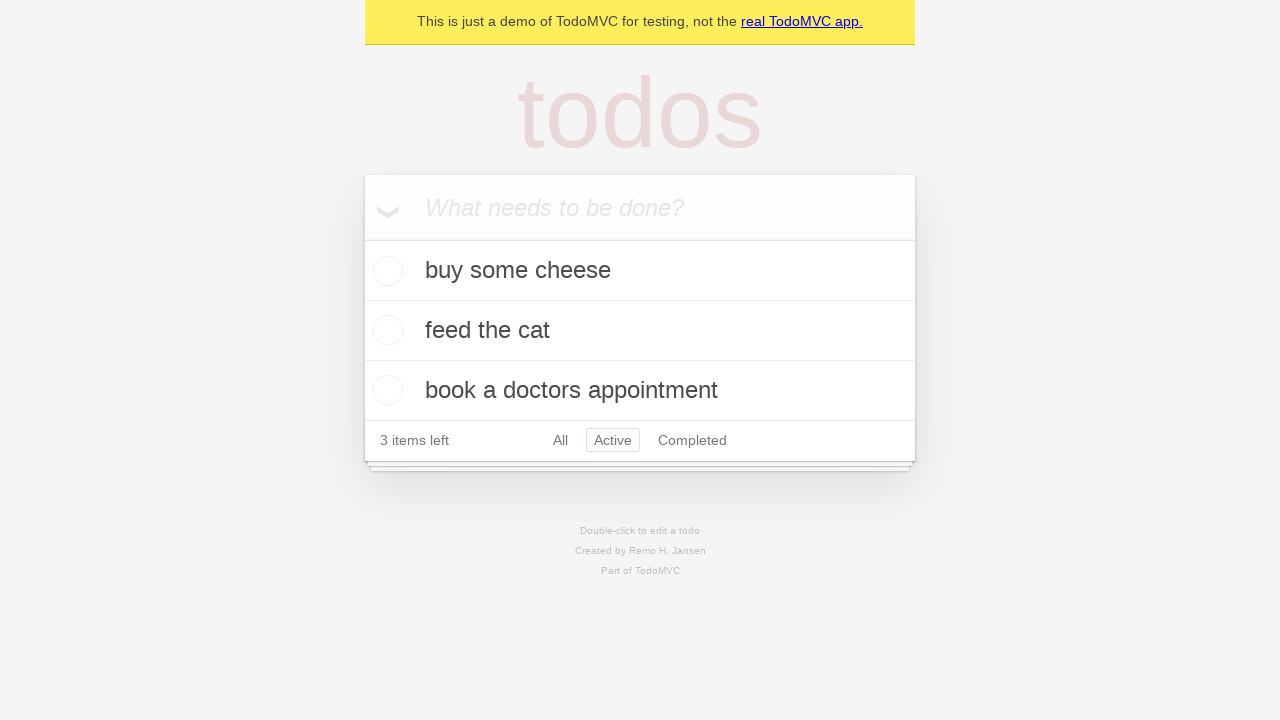

Clicked Completed filter link to verify it highlights as selected at (692, 440) on internal:role=link[name="Completed"i]
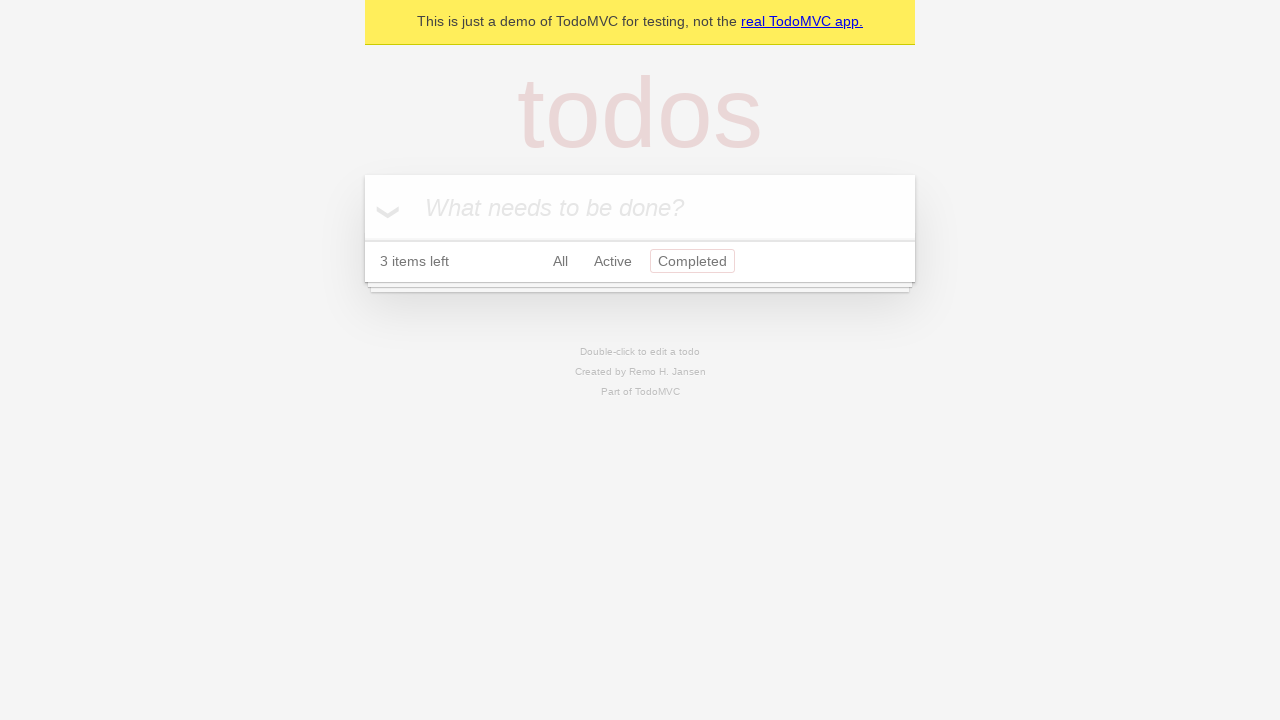

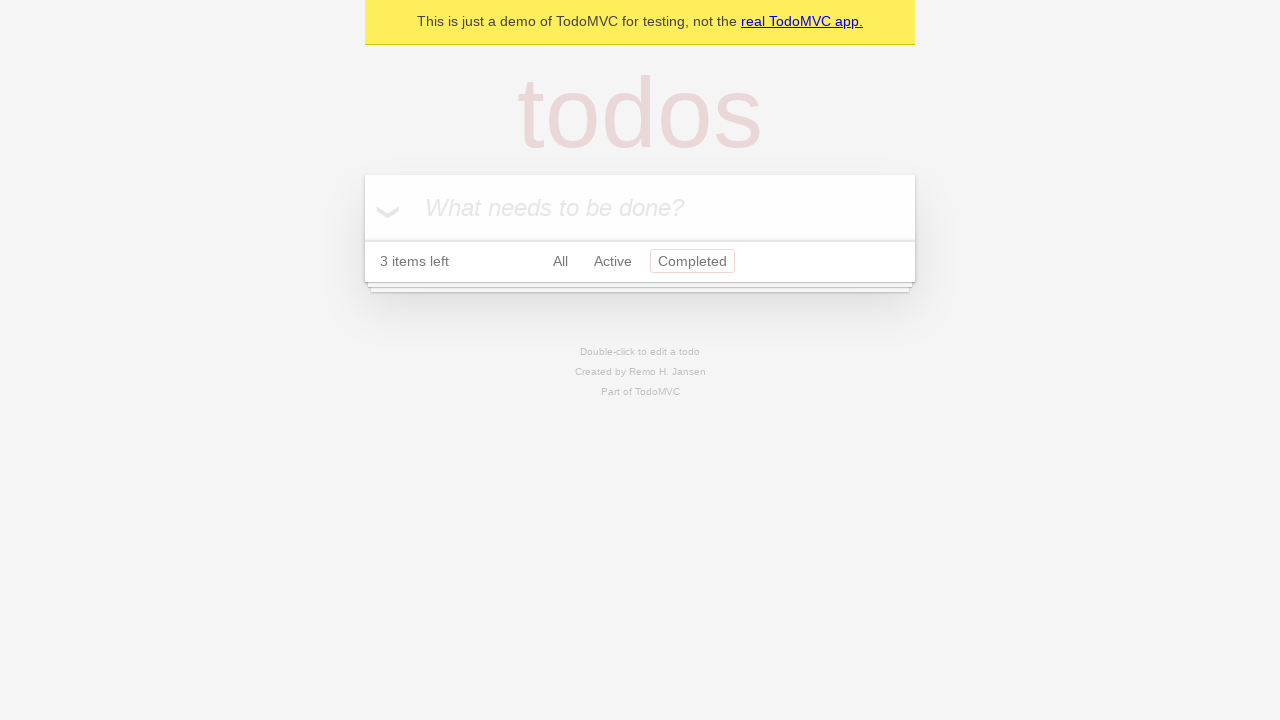